Tests a math form by reading a value from the page, calculating log(abs(12*sin(x))), filling the answer, checking a checkbox, selecting a radio button, and submitting the form.

Starting URL: http://suninjuly.github.io/math.html

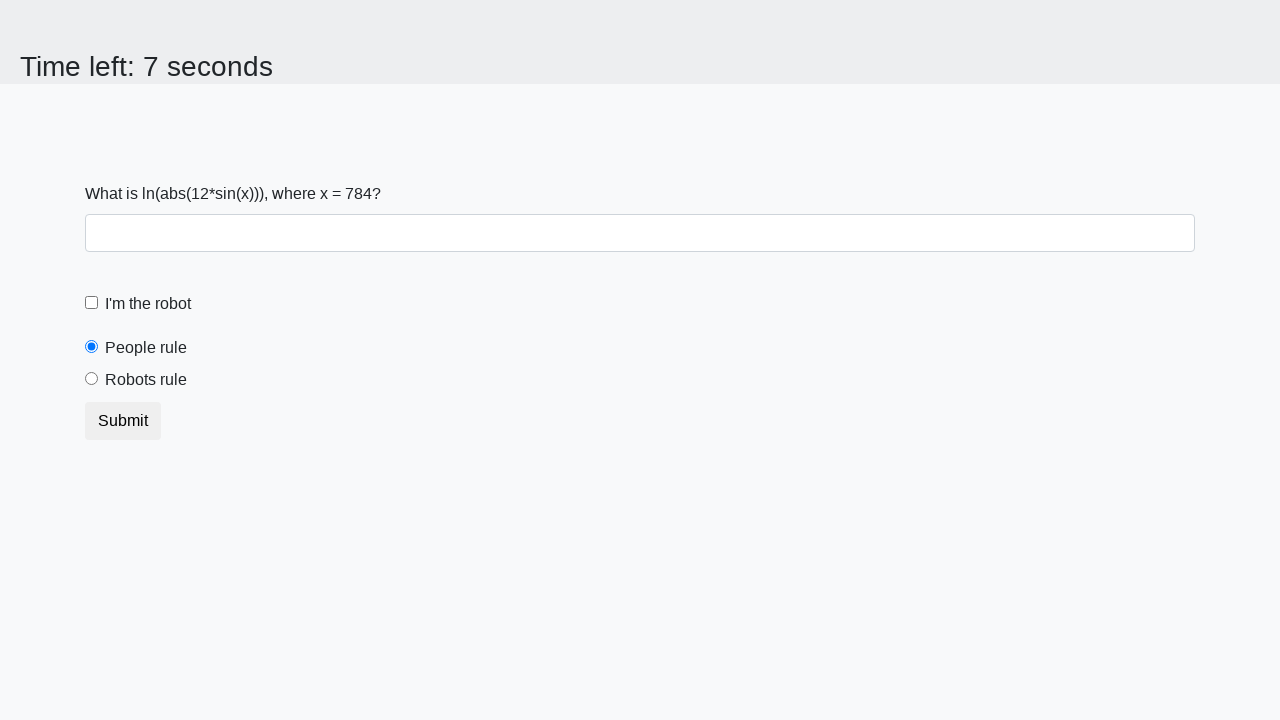

Read x value from page element #input_value
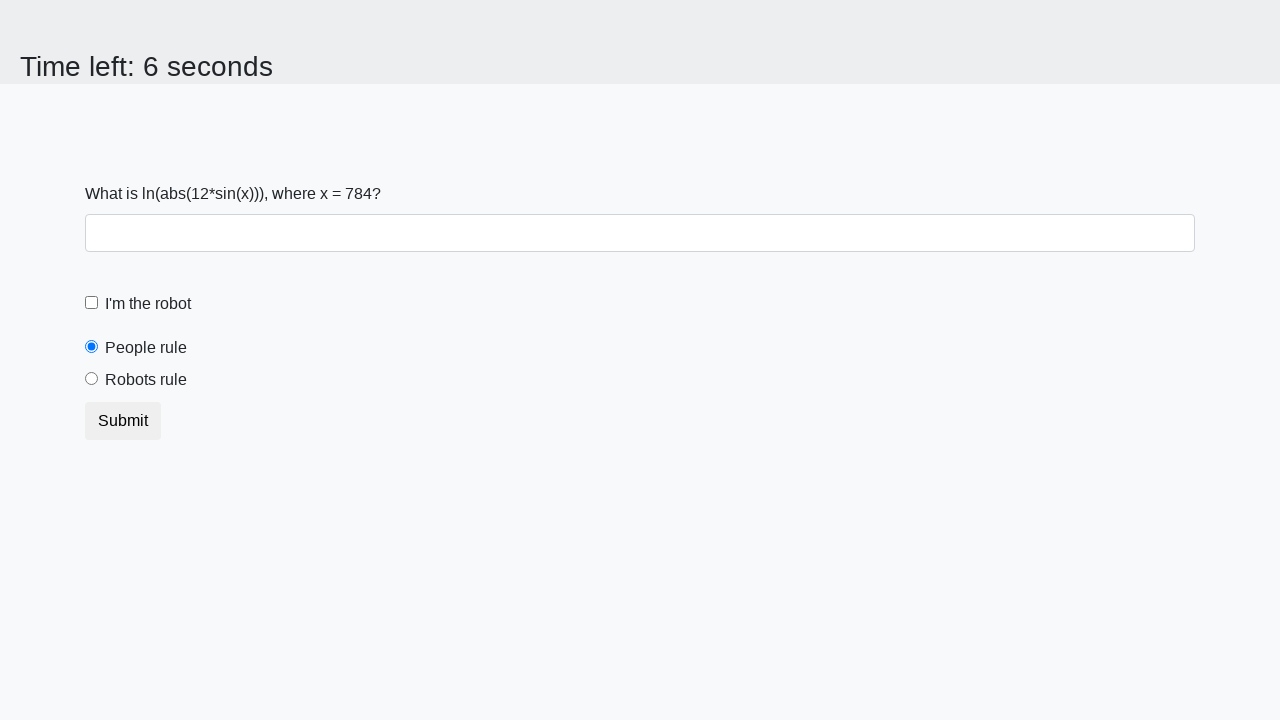

Calculated answer: log(abs(12*sin(784))) = 2.469930978157057
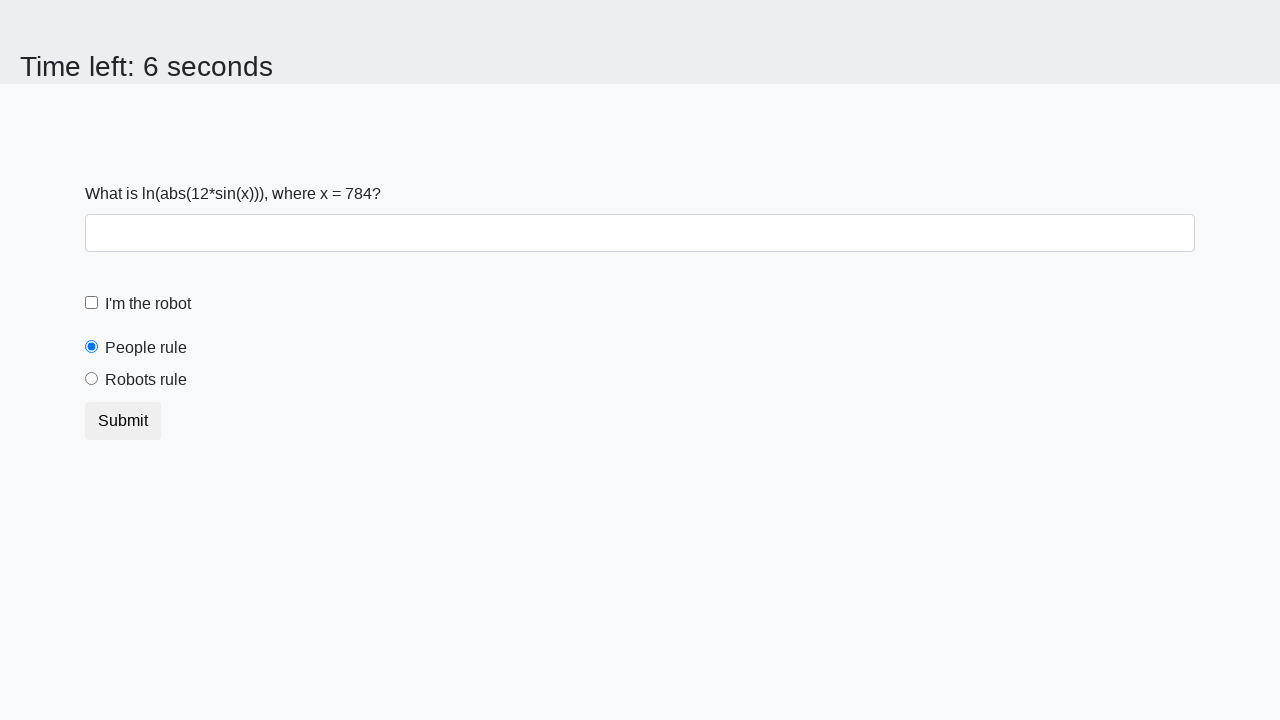

Filled answer field with calculated value 2.469930978157057 on #answer
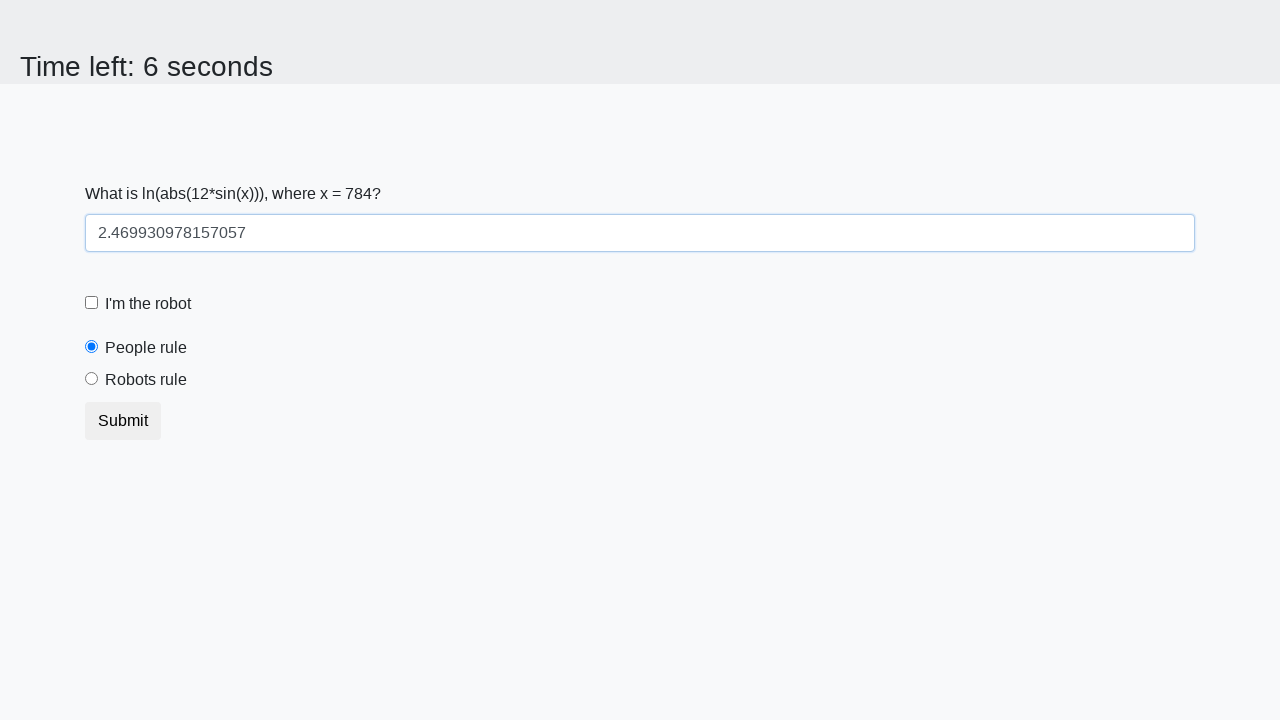

Clicked checkbox label for robotCheckbox at (148, 304) on label[for='robotCheckbox']
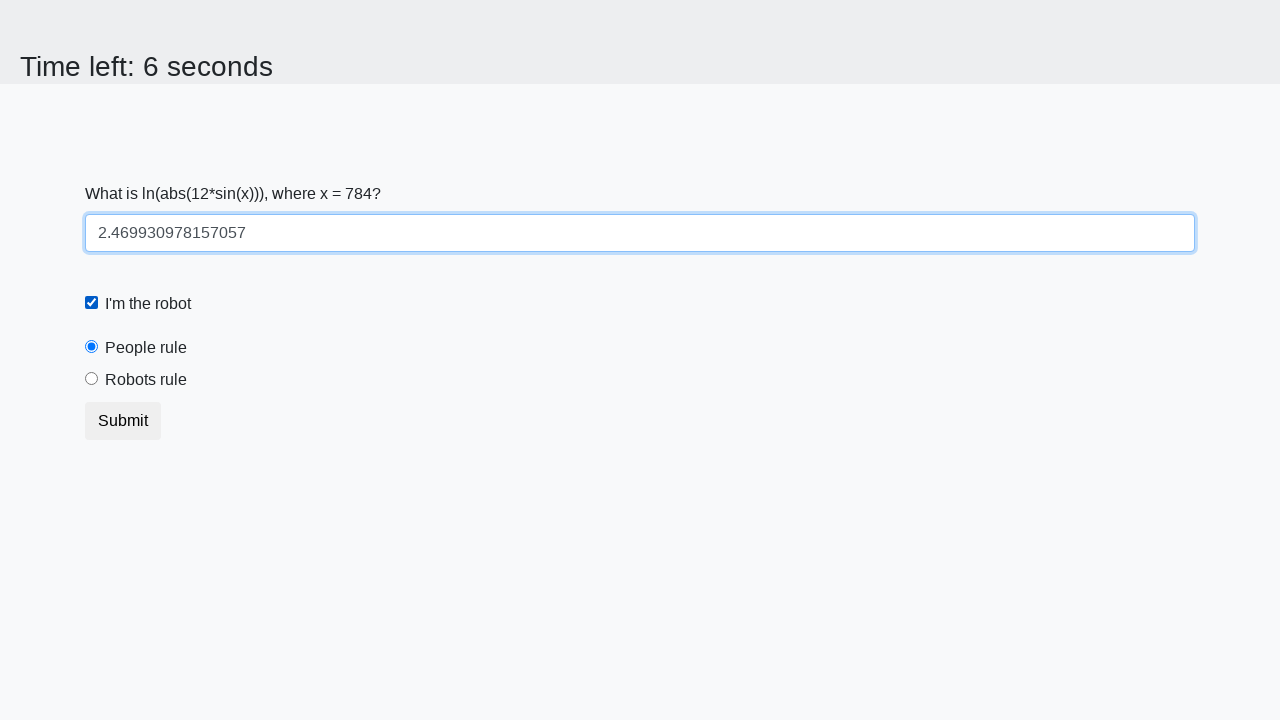

Clicked radio button label for robotsRule at (146, 380) on label[for='robotsRule']
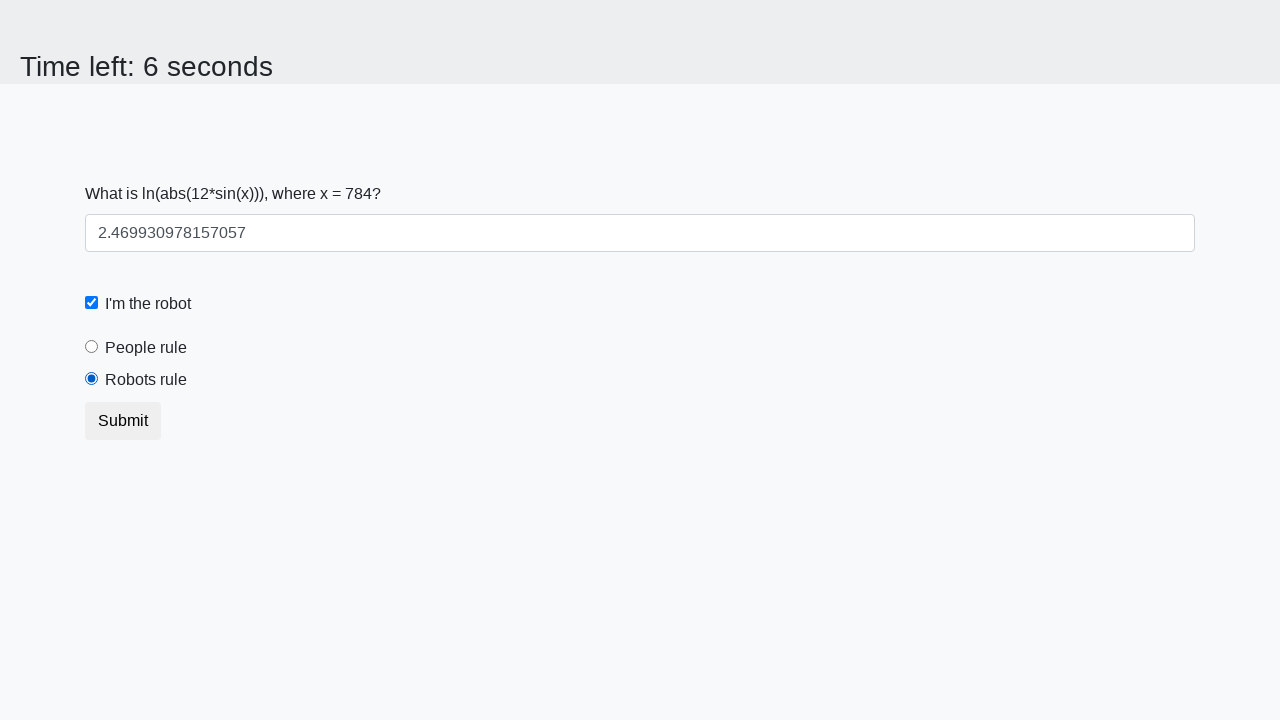

Clicked submit button to submit the form at (123, 421) on button.btn
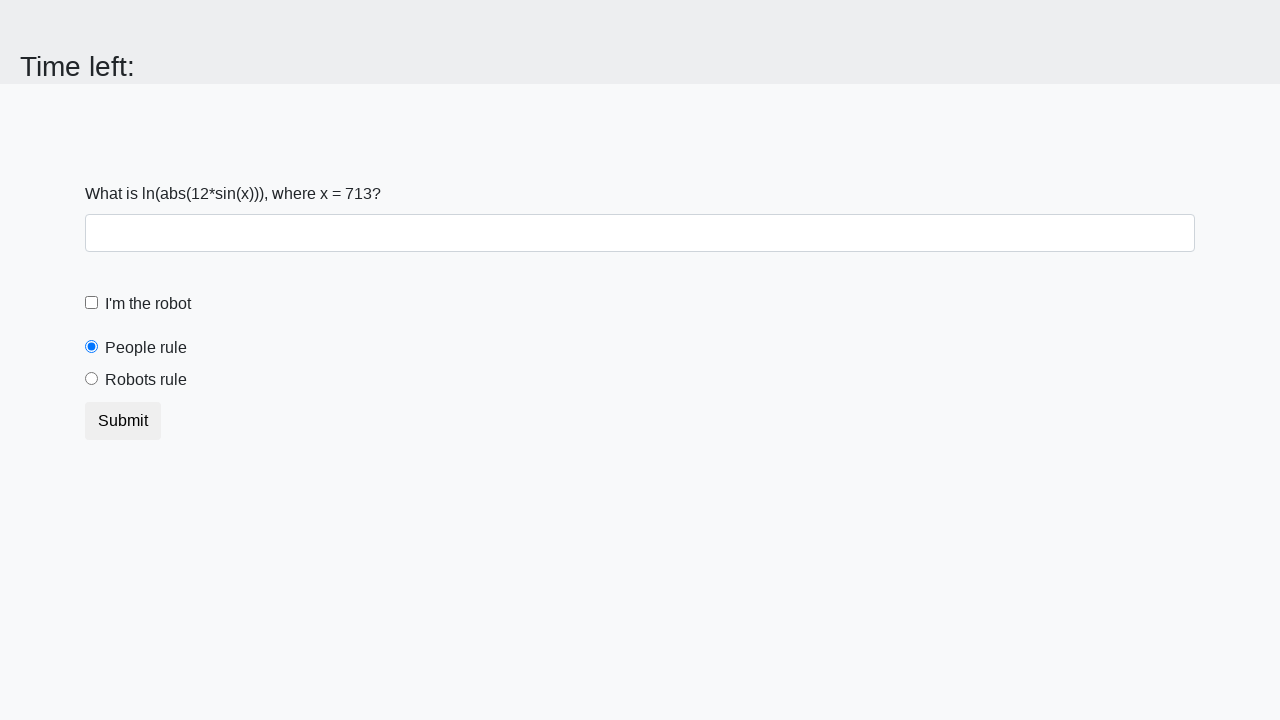

Waited 1000ms for form processing to complete
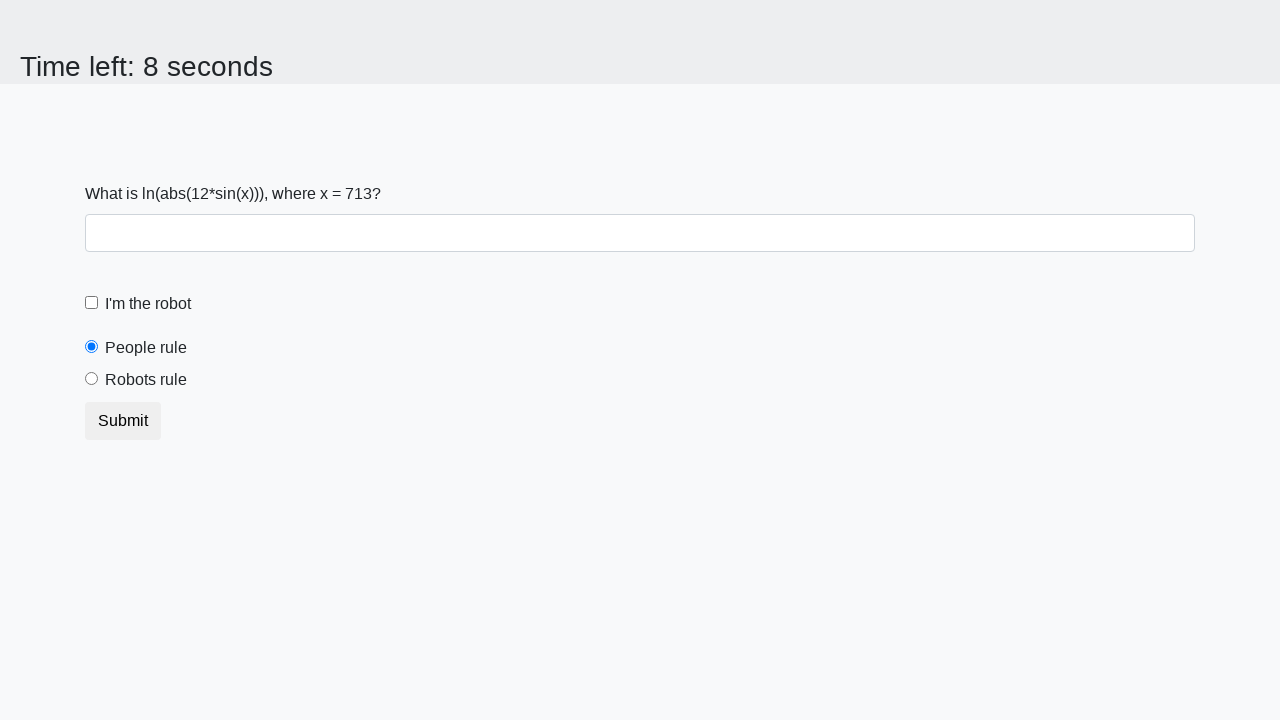

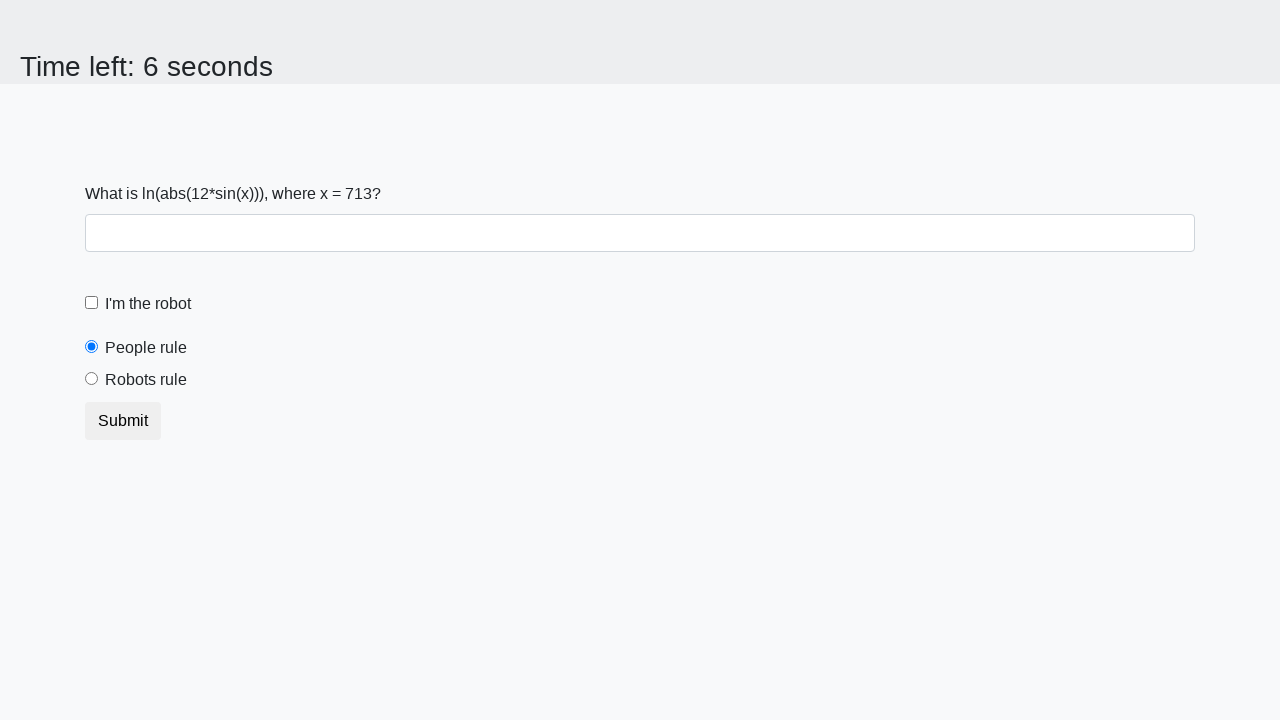